Tests JavaScript alert handling by clicking a button to trigger an alert and then accepting it

Starting URL: https://the-internet.herokuapp.com/javascript_alerts

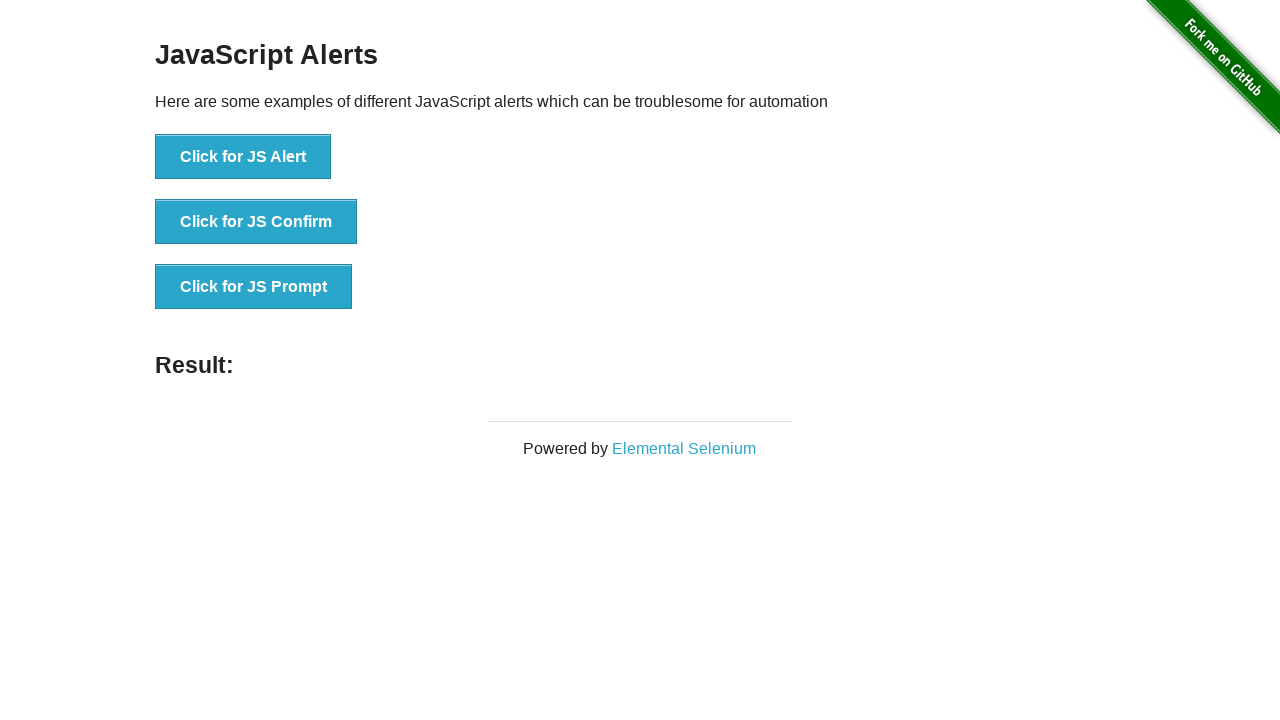

Clicked button to trigger JavaScript alert at (243, 157) on xpath=//button[text()='Click for JS Alert']
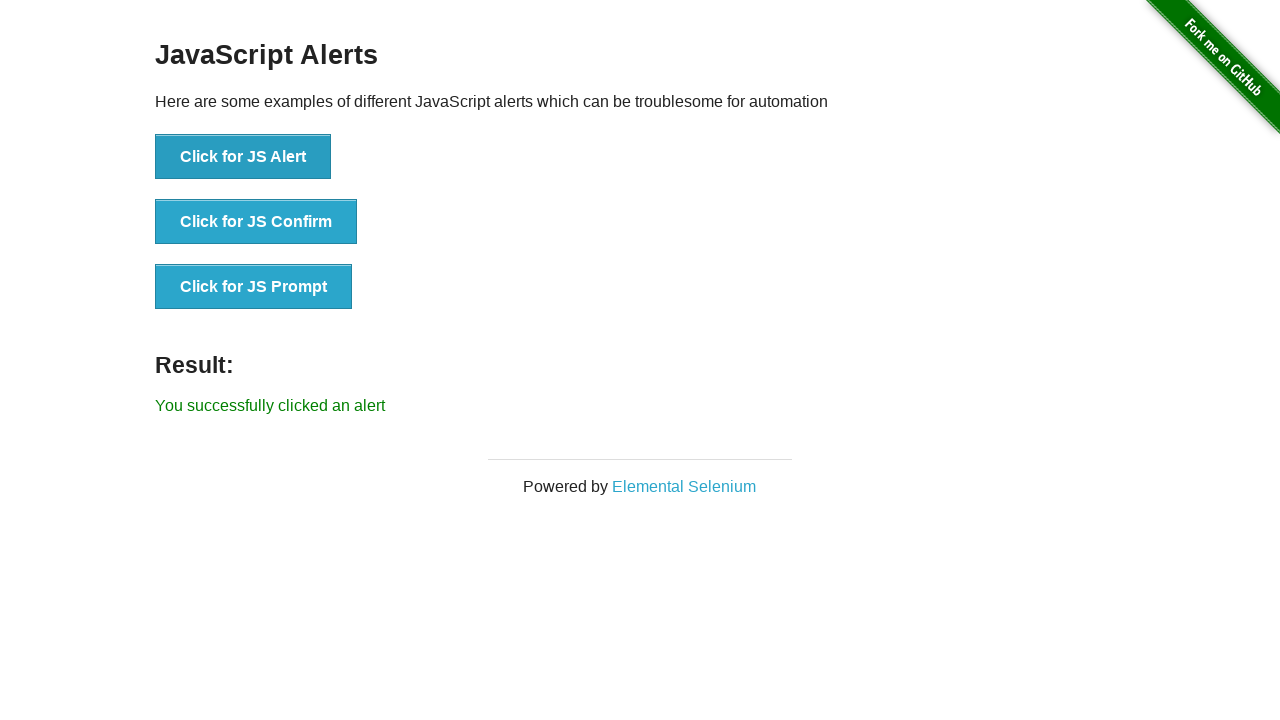

Set up dialog handler to accept alert
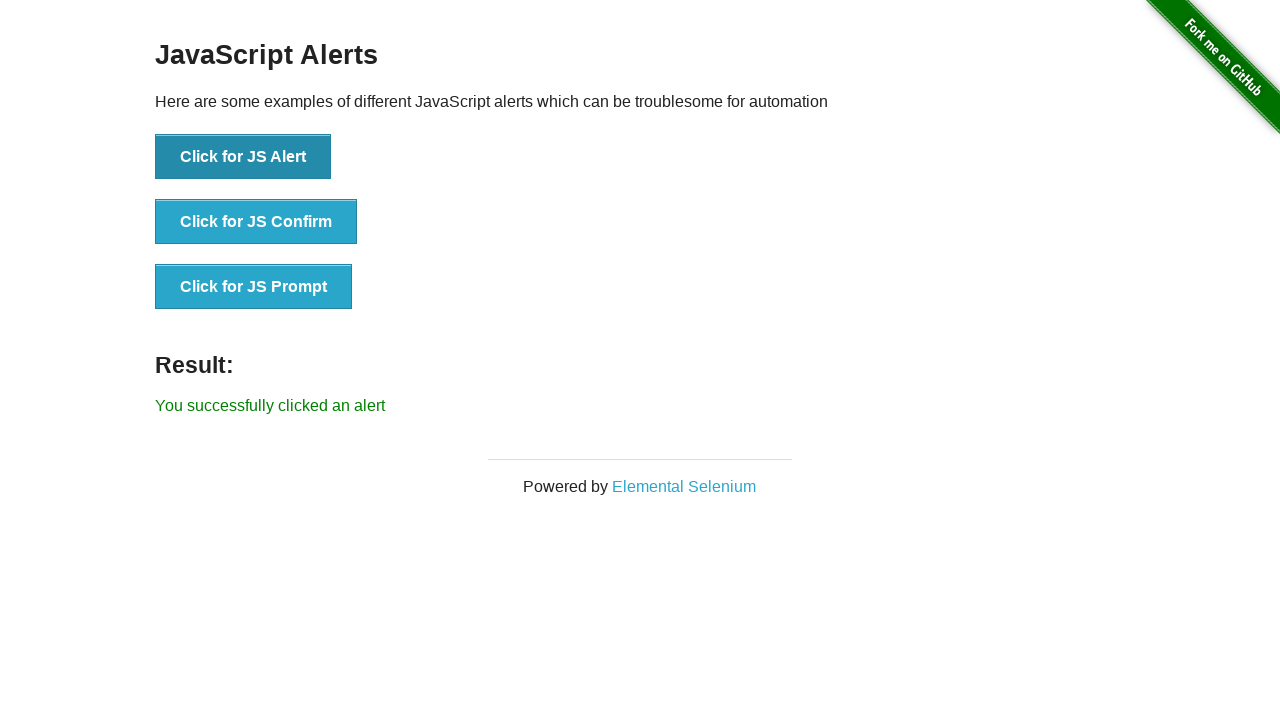

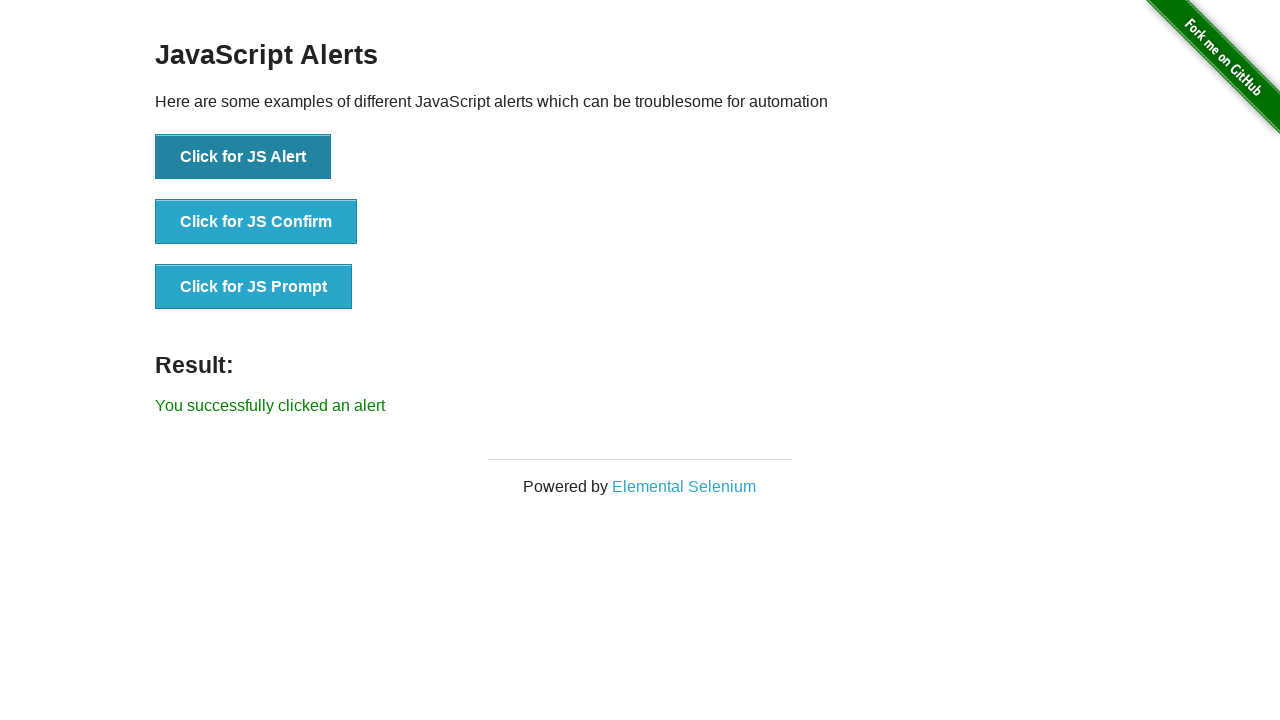